Navigates to Honda 2 Wheelers India website and verifies the page loads successfully.

Starting URL: https://www.honda2wheelersindia.com/

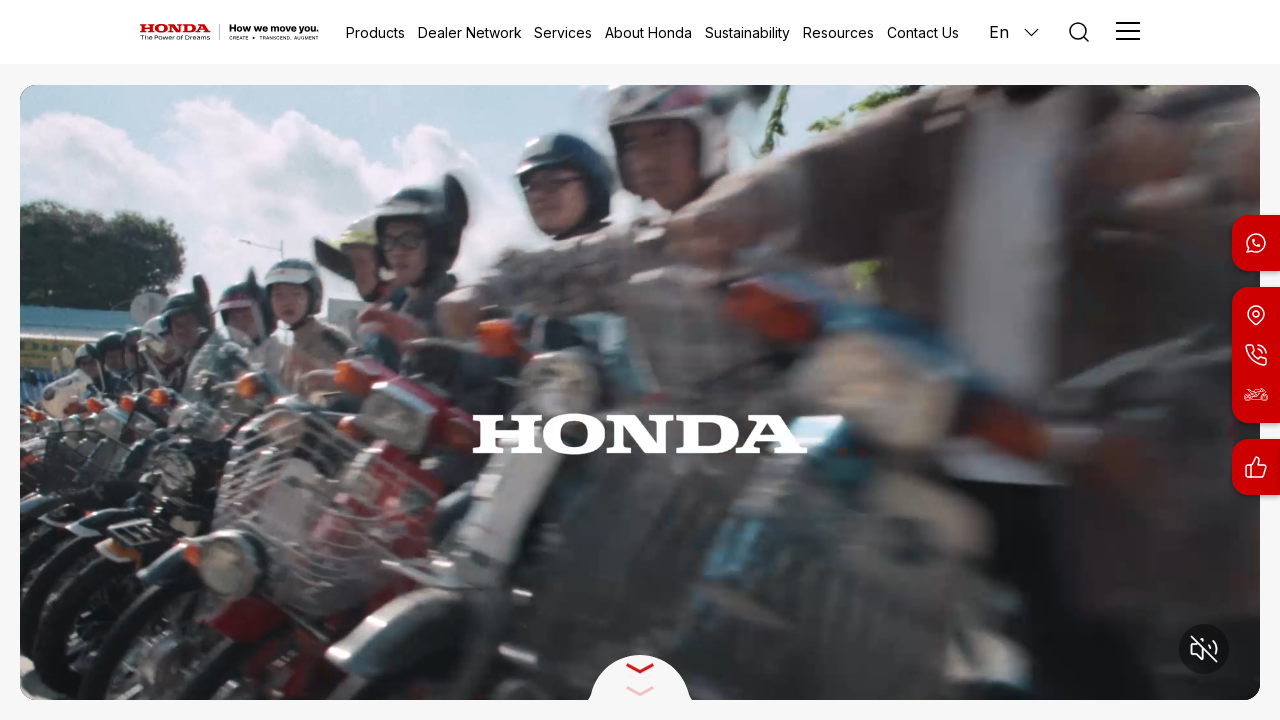

Waited for page to reach domcontentloaded state
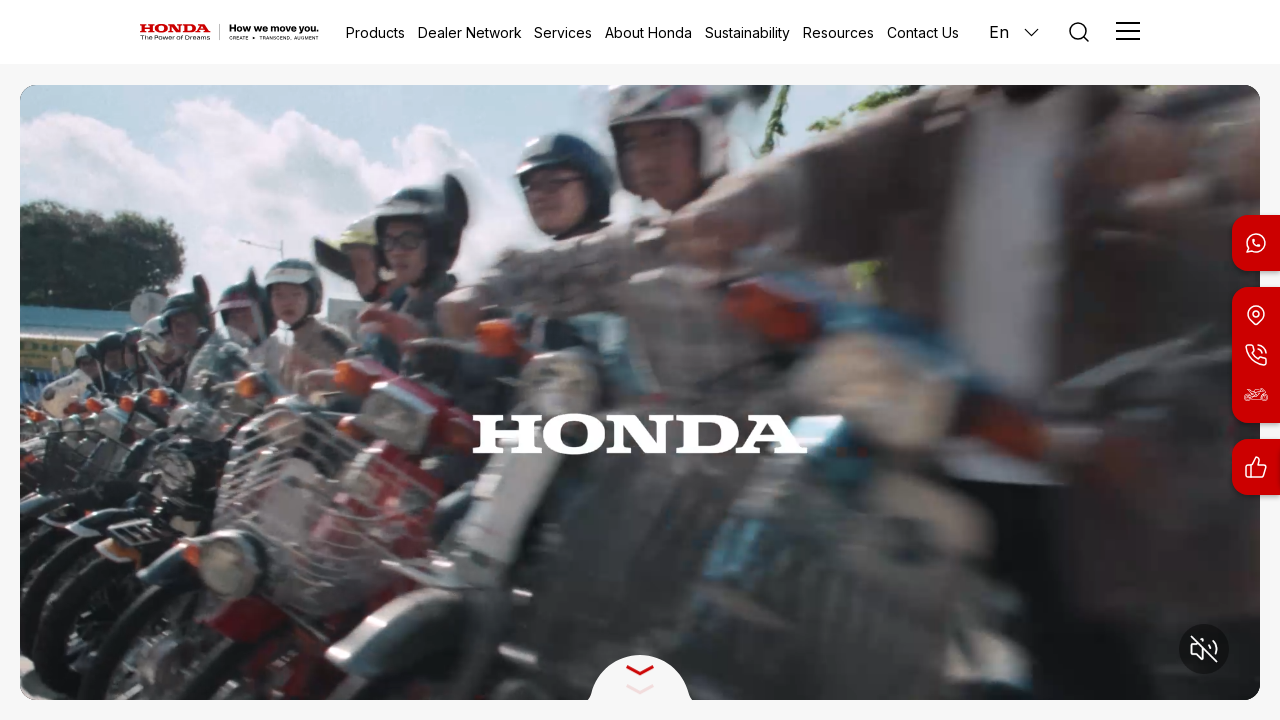

Verified body element is present on Honda 2 Wheelers India website
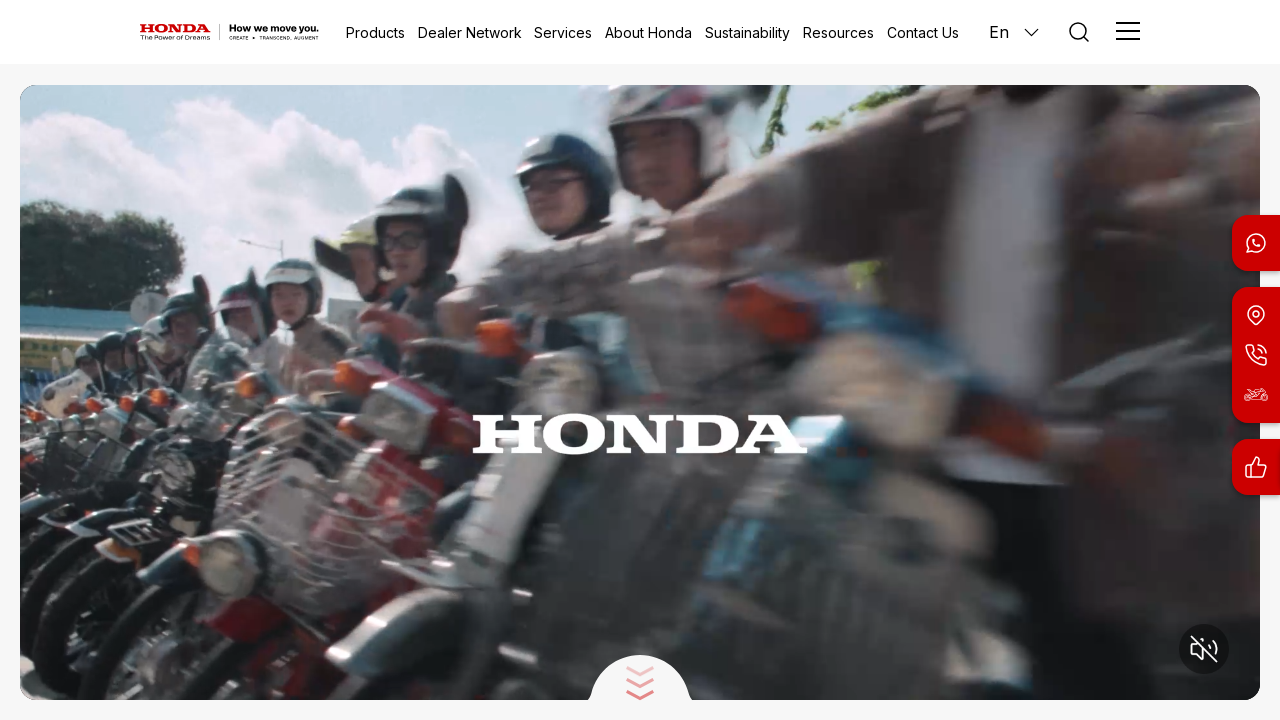

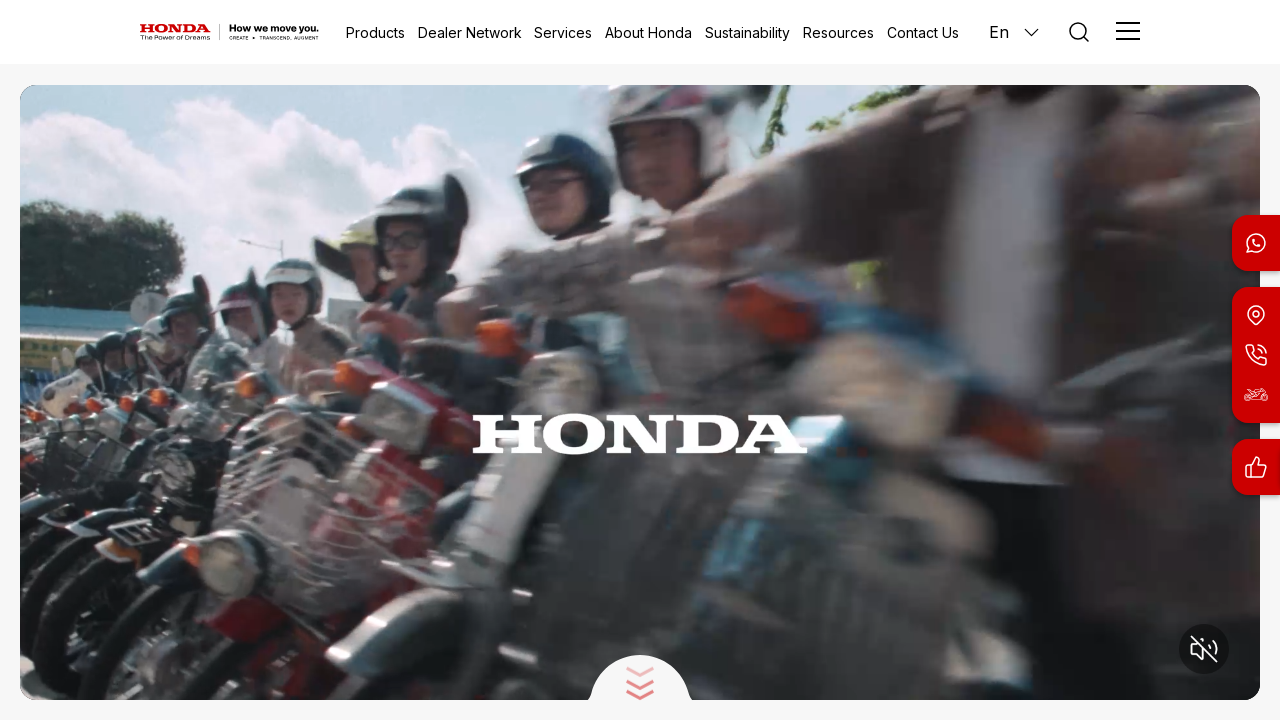